Tests a math puzzle page by extracting a value from an element's custom attribute, calculating an answer using logarithm and sine functions, filling in the result, checking required checkboxes, and submitting the form.

Starting URL: http://suninjuly.github.io/get_attribute.html

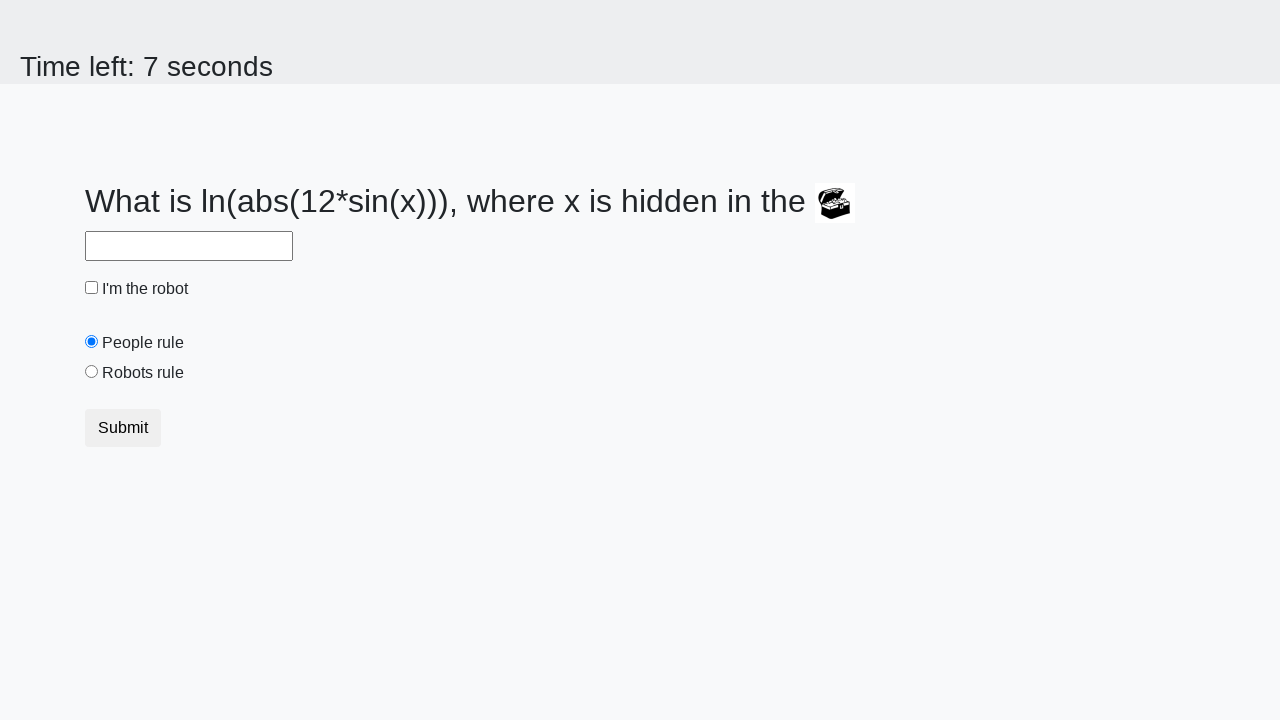

Retrieved 'valuex' attribute from treasure element
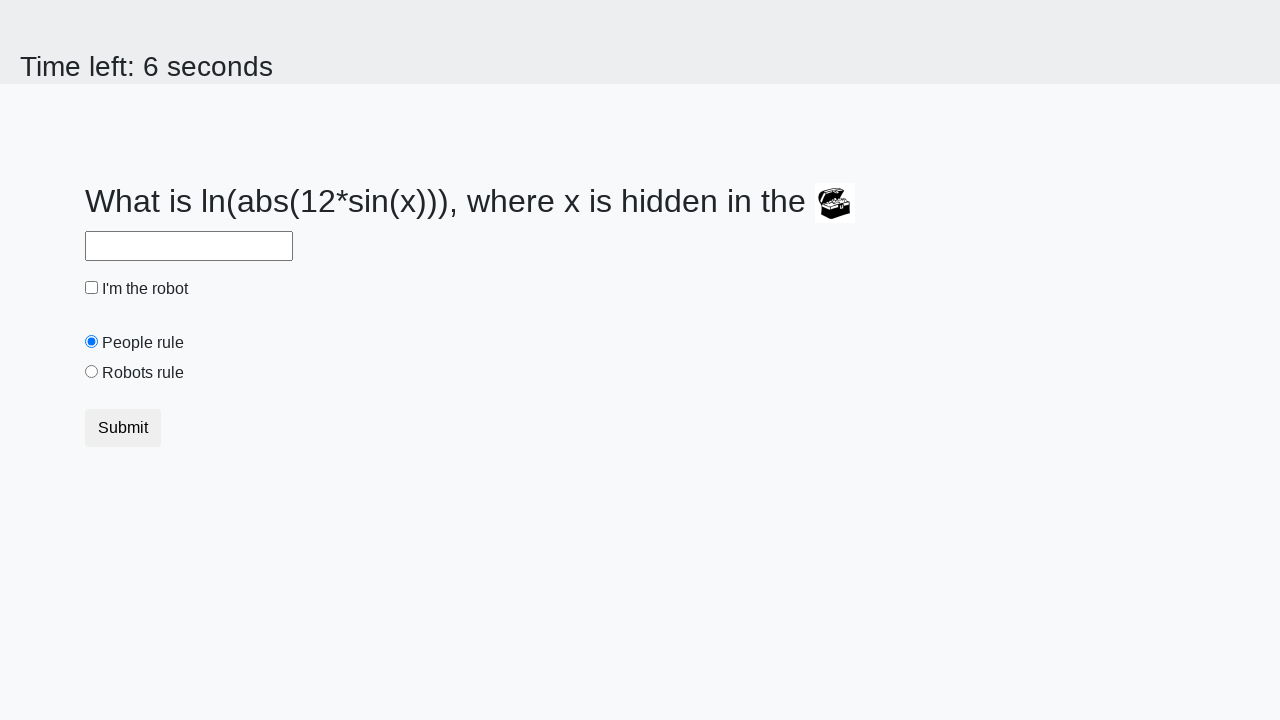

Calculated answer using logarithm and sine functions
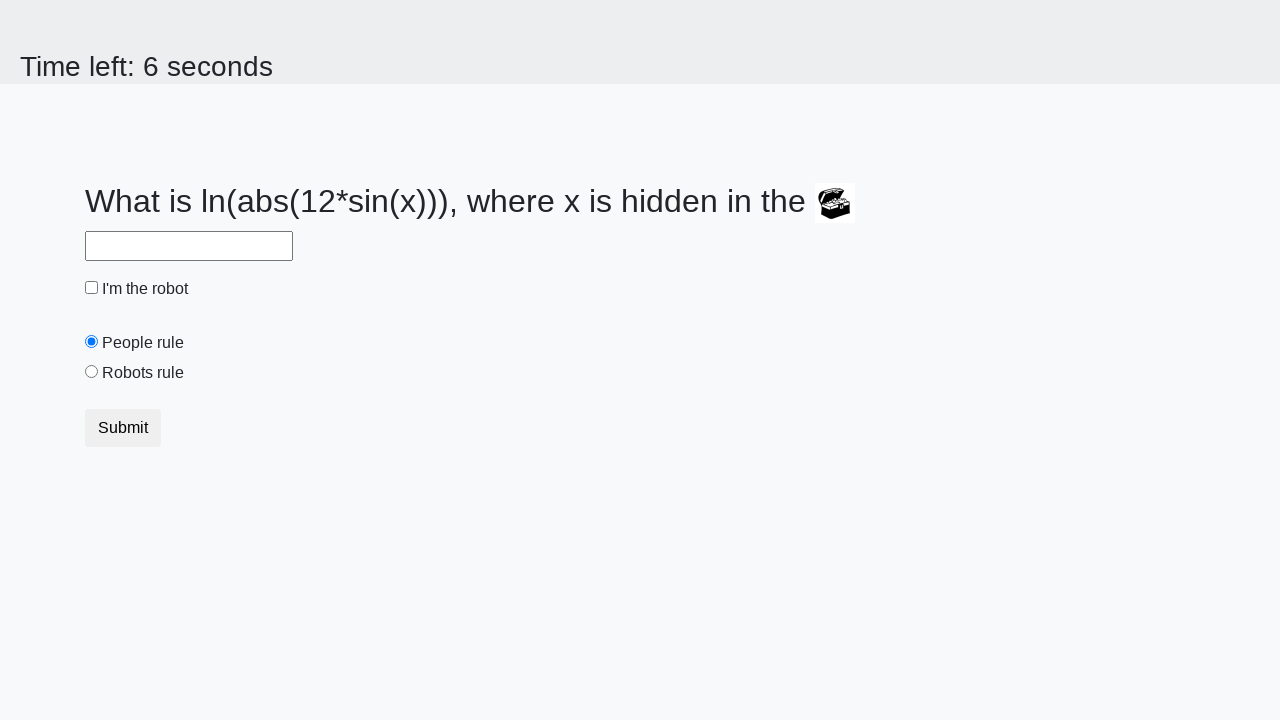

Filled answer field with calculated result on #answer
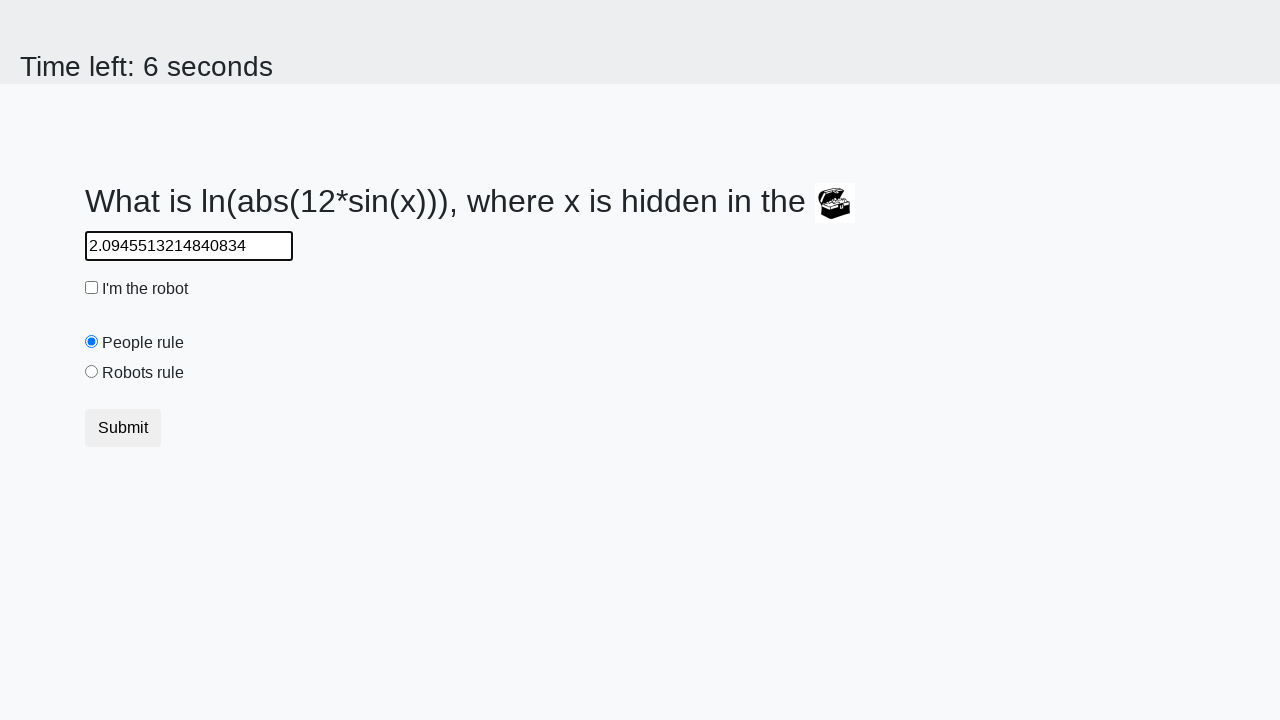

Checked the robot checkbox at (92, 288) on #robotCheckbox
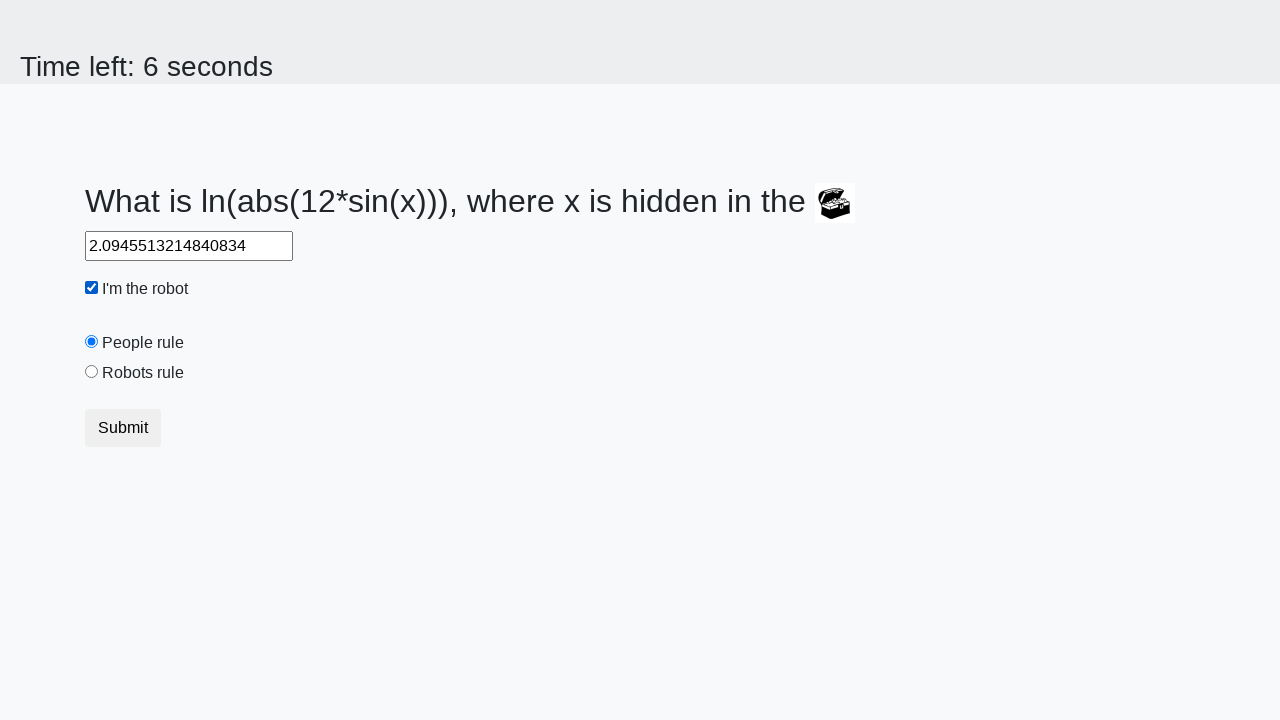

Checked the robots rule checkbox at (92, 372) on #robotsRule
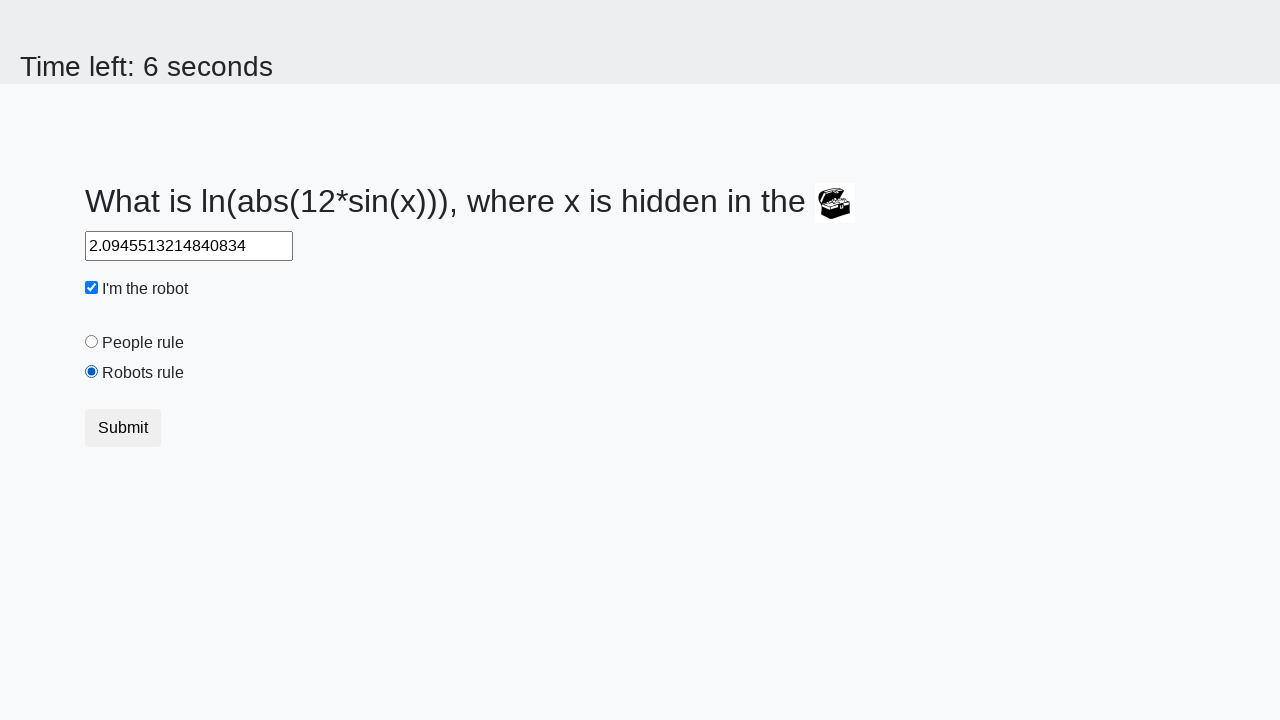

Submitted the form by clicking submit button at (123, 428) on .btn-default
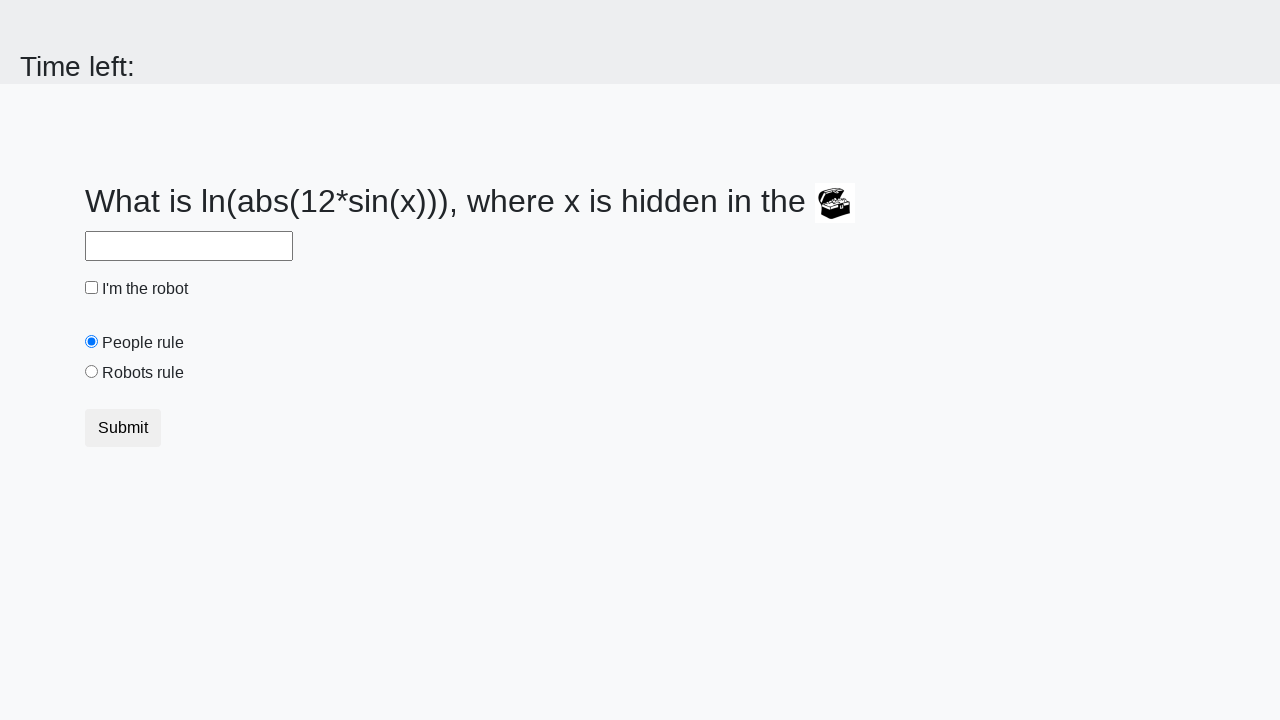

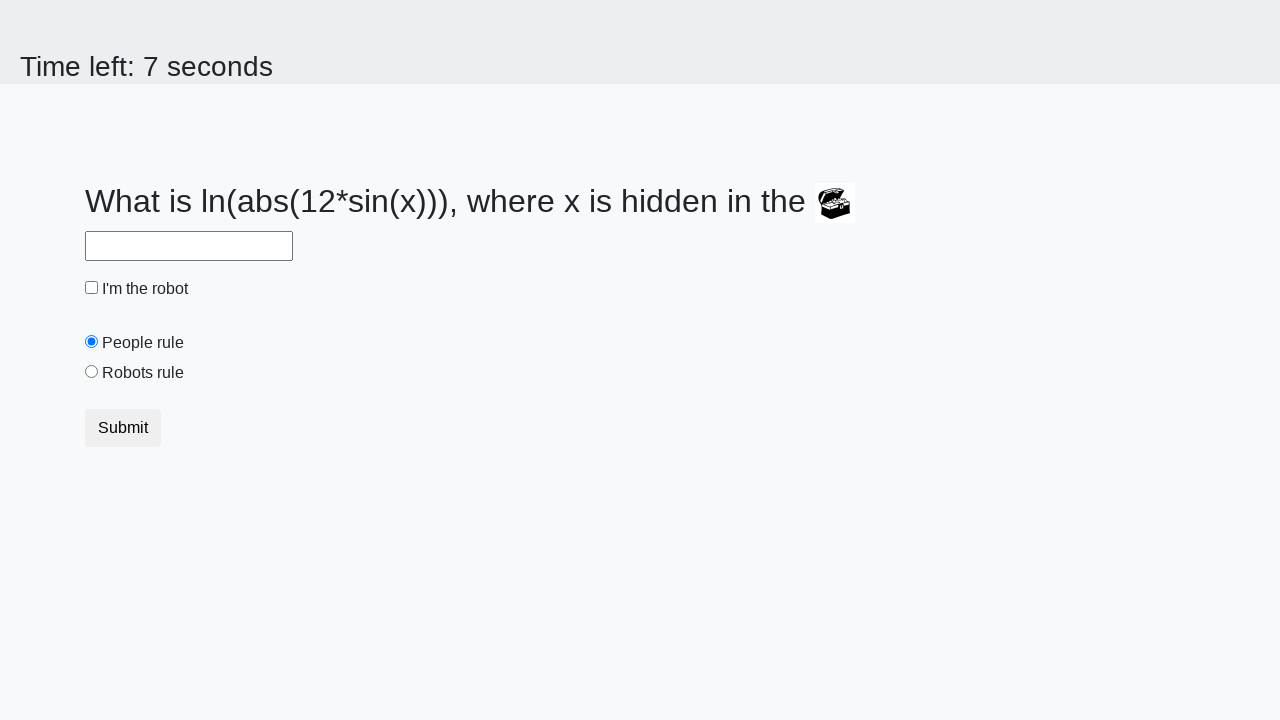